Tests the Playwright documentation site by verifying the page title contains "Playwright", checking the "Get Started" link attribute, clicking it, and verifying the Introduction text is visible.

Starting URL: https://playwright.dev/

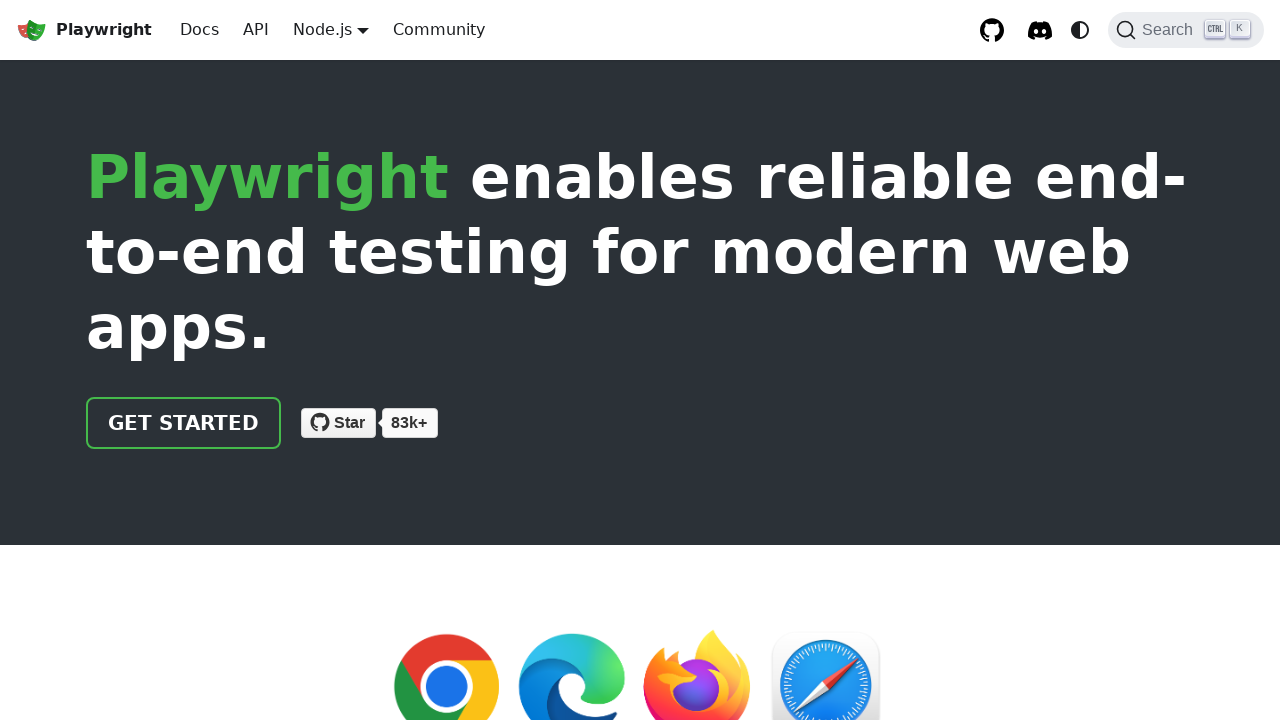

Verified page title contains 'Playwright'
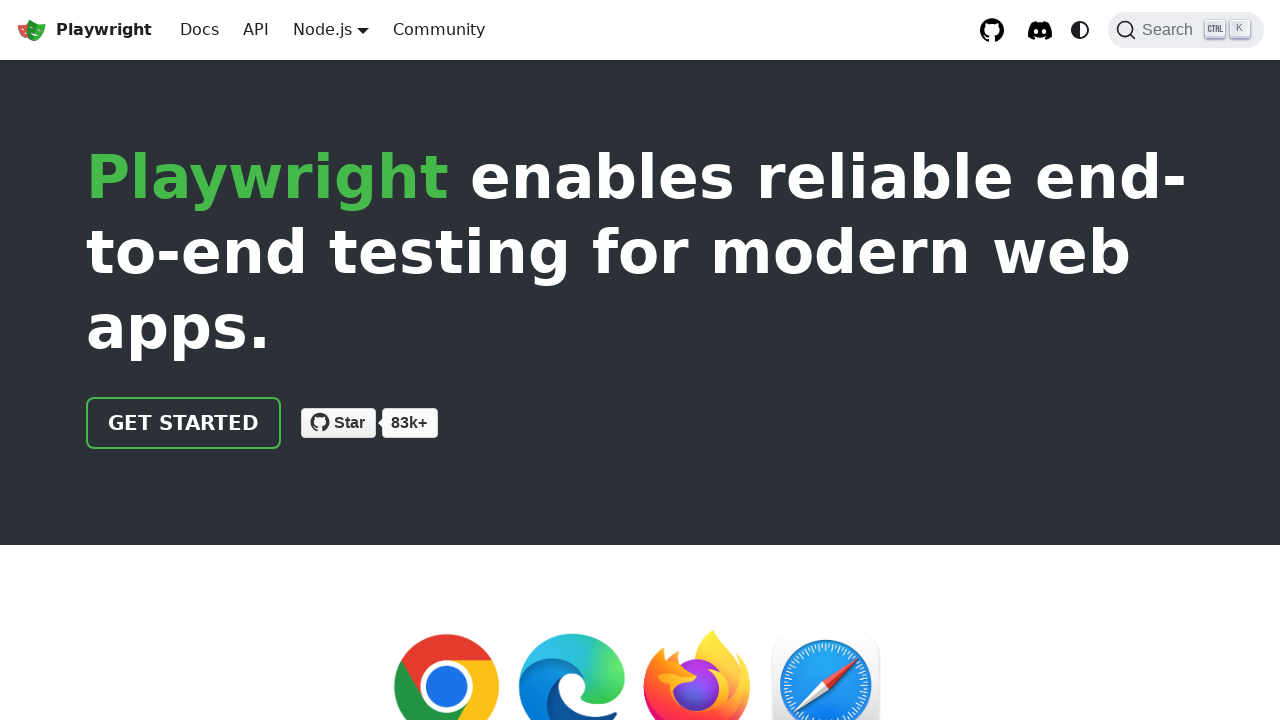

Verified 'Get Started' link has correct href attribute '/docs/intro'
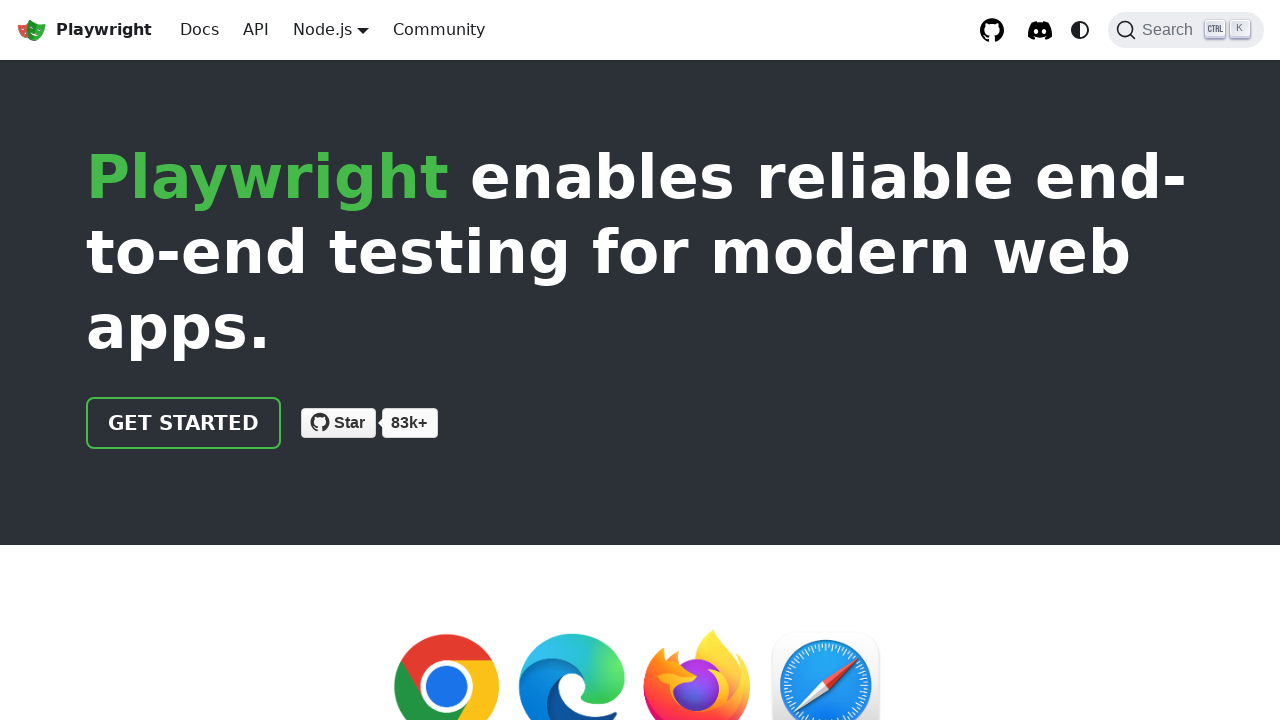

Clicked on 'Get Started' link at (184, 423) on text=Get Started
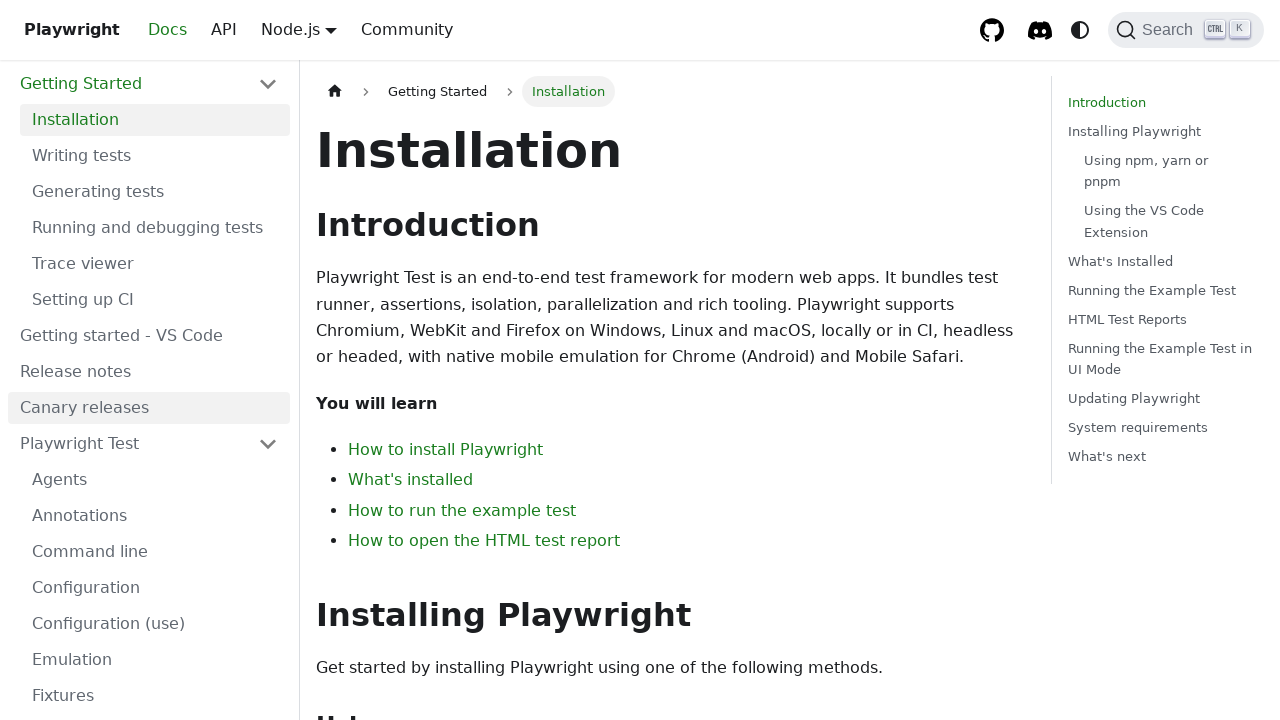

Verified 'Introduction' text is visible
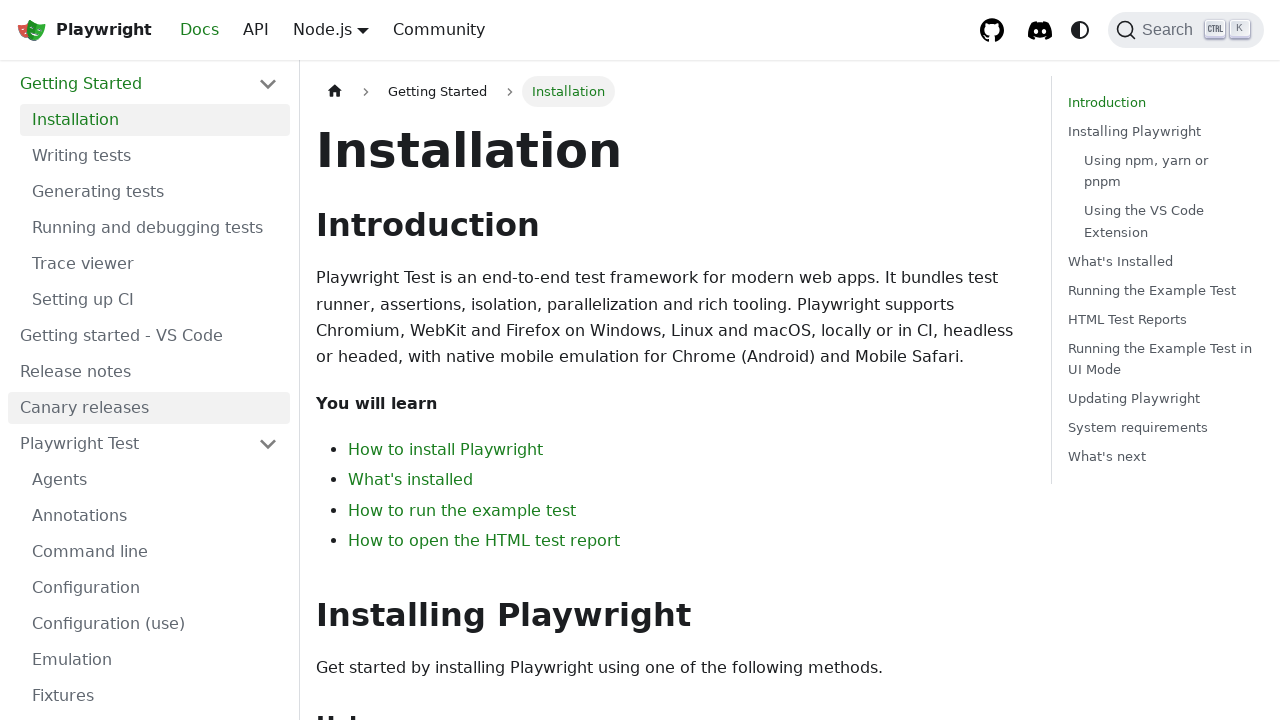

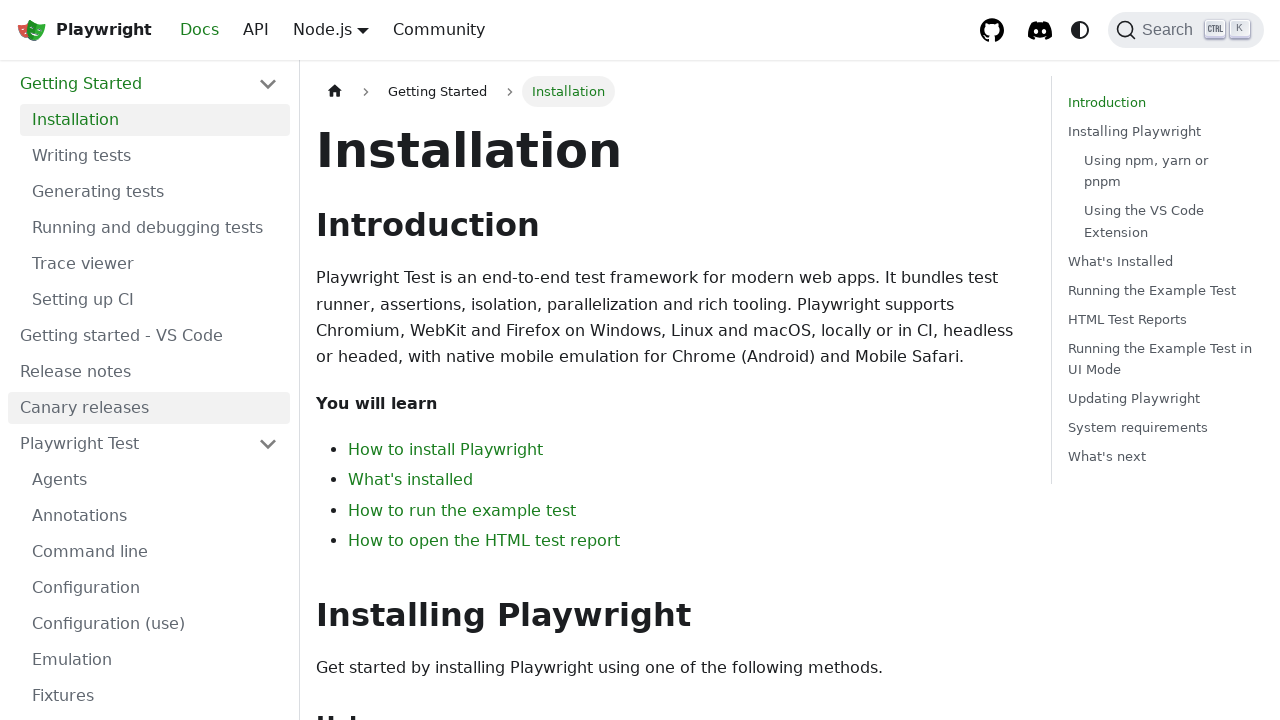